Navigates to a practice form page and verifies the firstName input field is present by checking its dimensions

Starting URL: https://demoqa.com/automation-practice-form

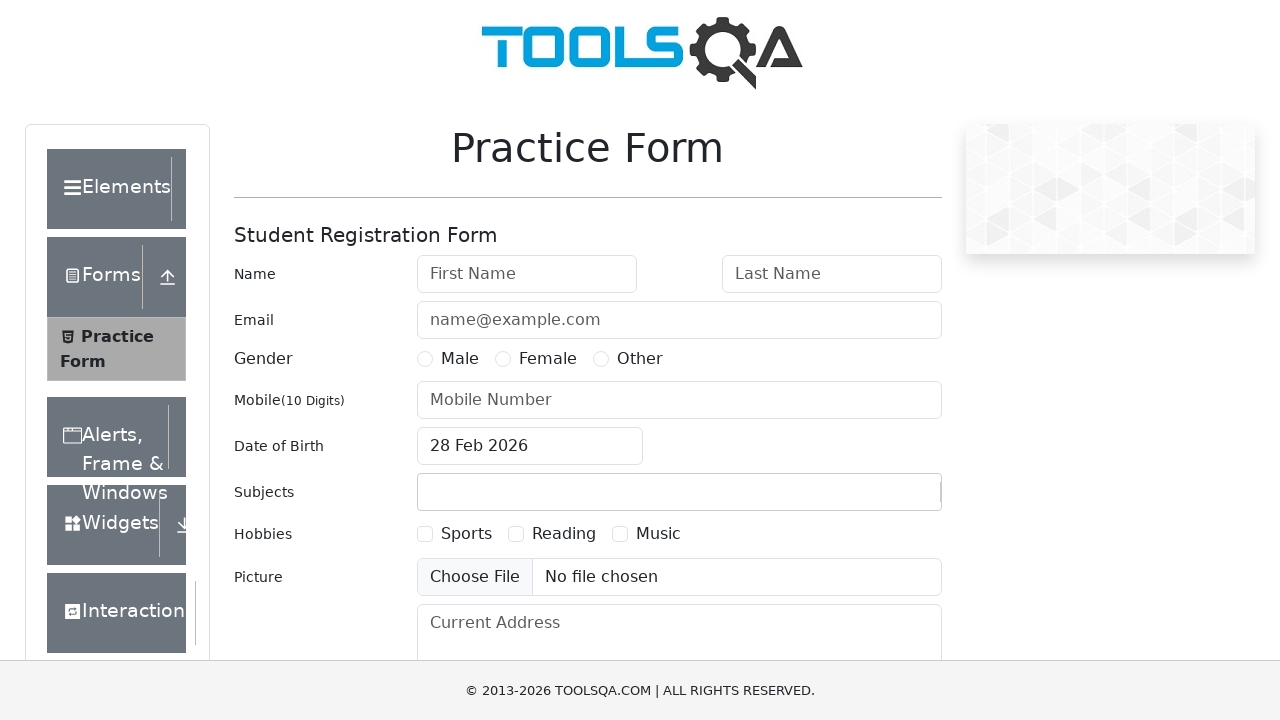

Navigated to automation practice form page
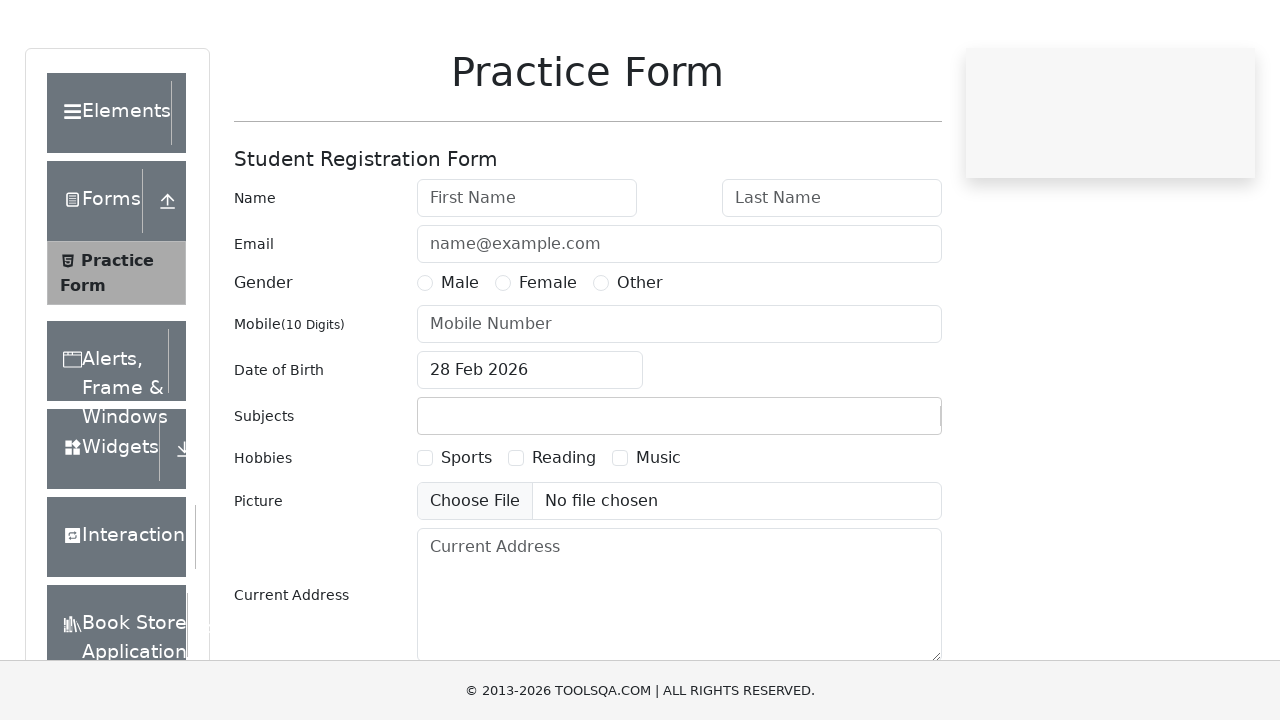

Located firstName input field
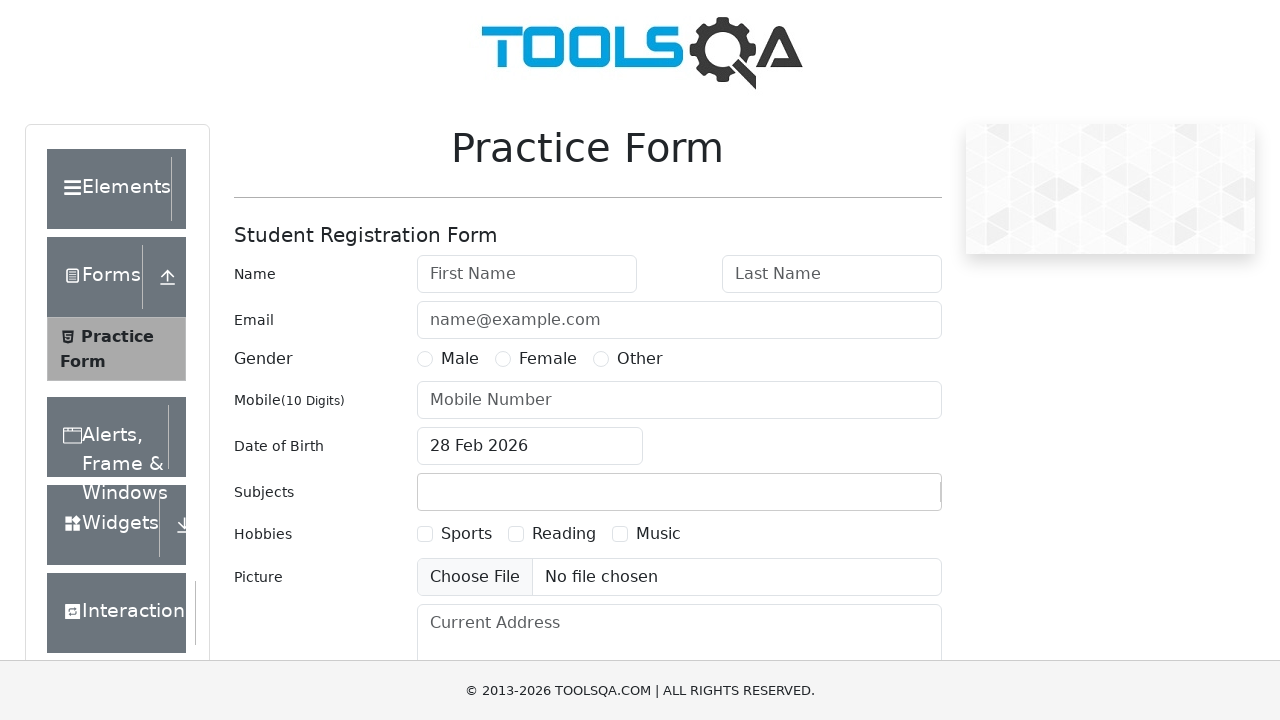

firstName field is visible
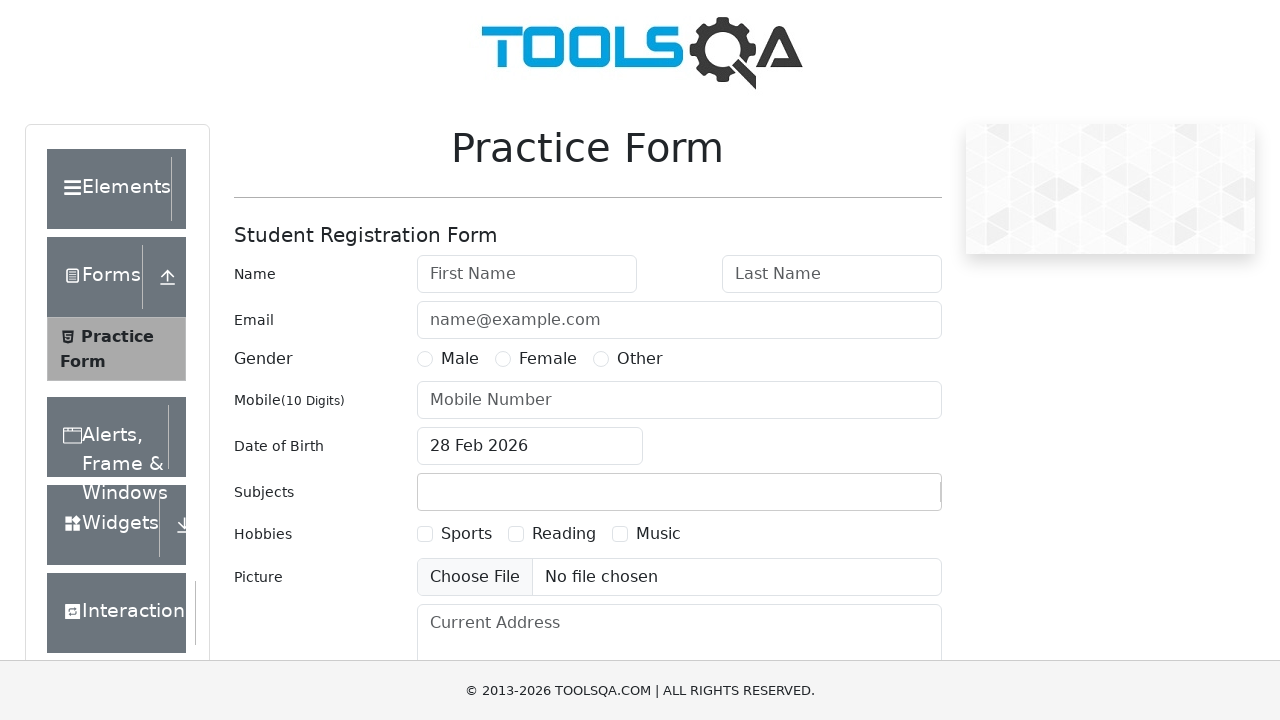

Retrieved bounding box dimensions for firstName field
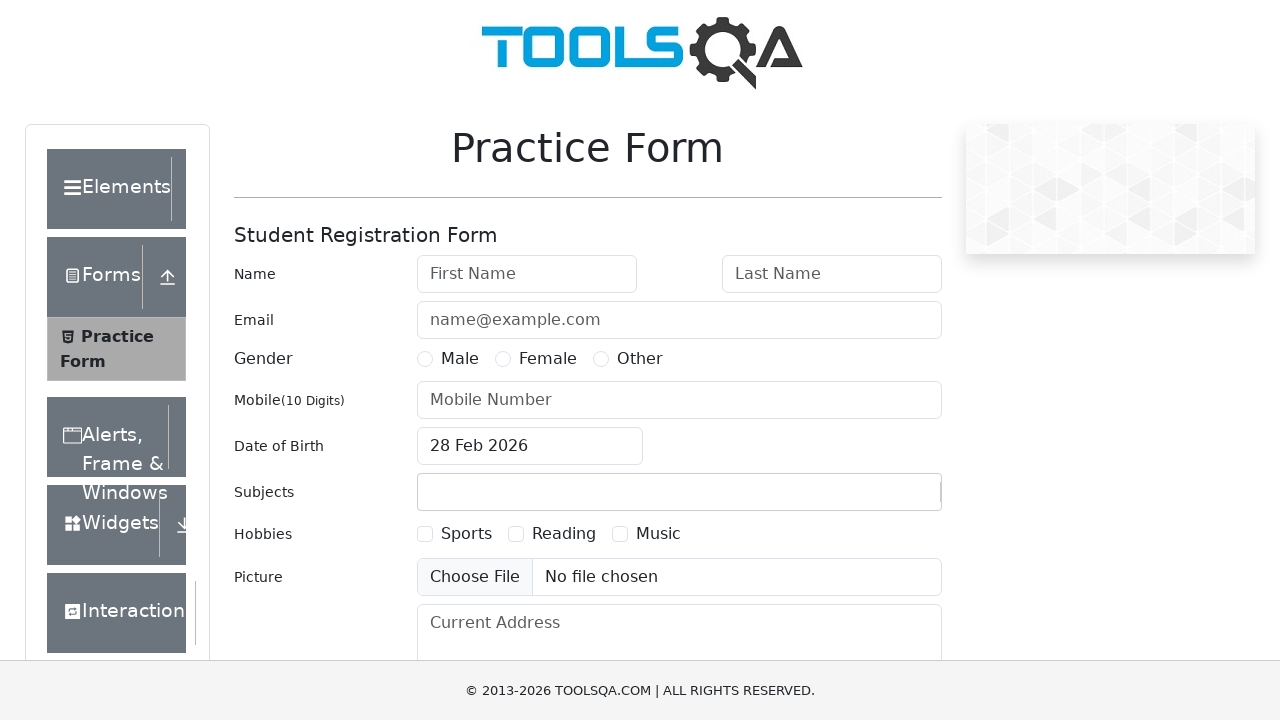

firstName field dimensions verified - Height: 38, Width: 219.90625
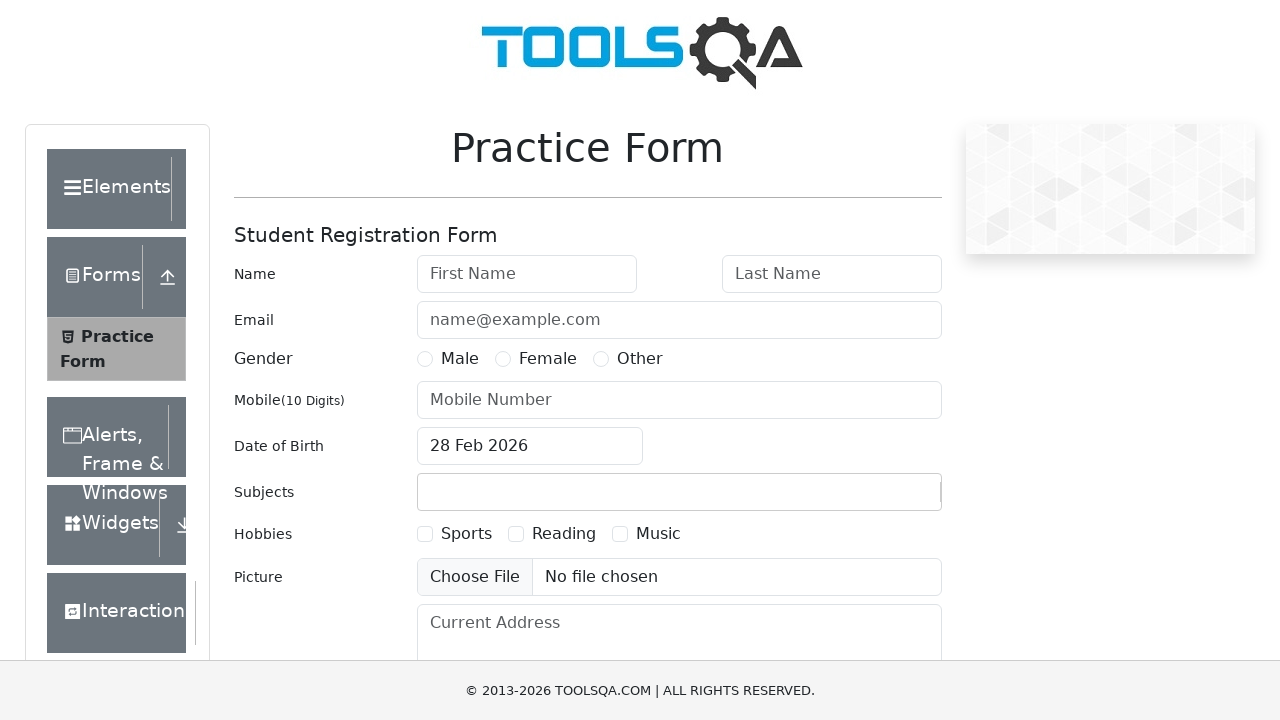

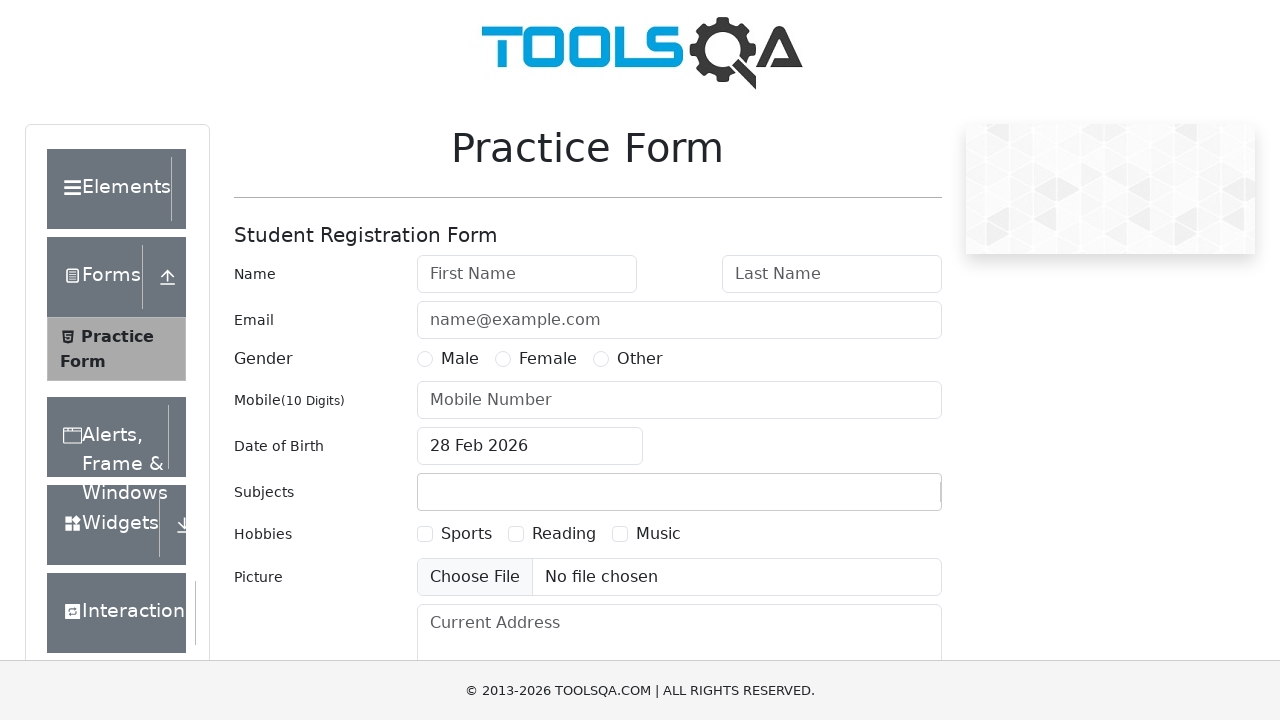